Tests a loading images page by waiting for the page to finish loading (indicated by "Done" text appearing) and then verifying an award image element is present

Starting URL: https://bonigarcia.dev/selenium-webdriver-java/loading-images.html

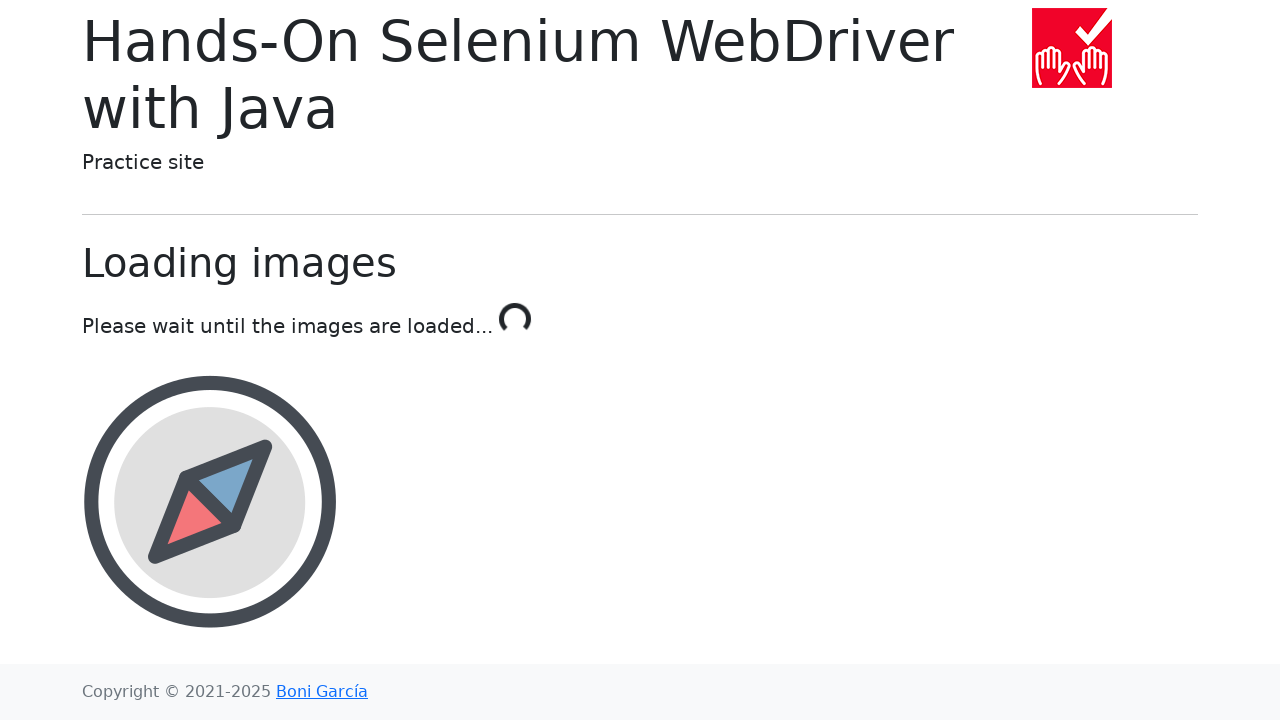

Navigated to loading images test page
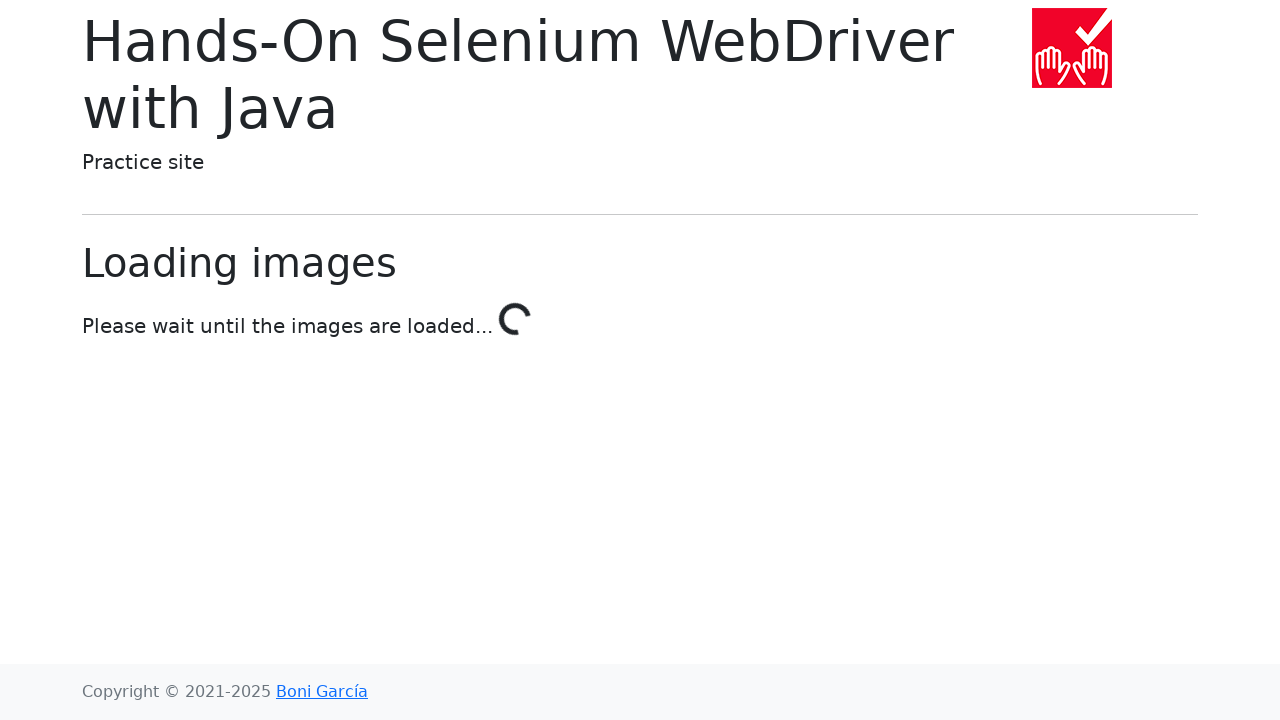

Page finished loading images, 'Done' text appeared
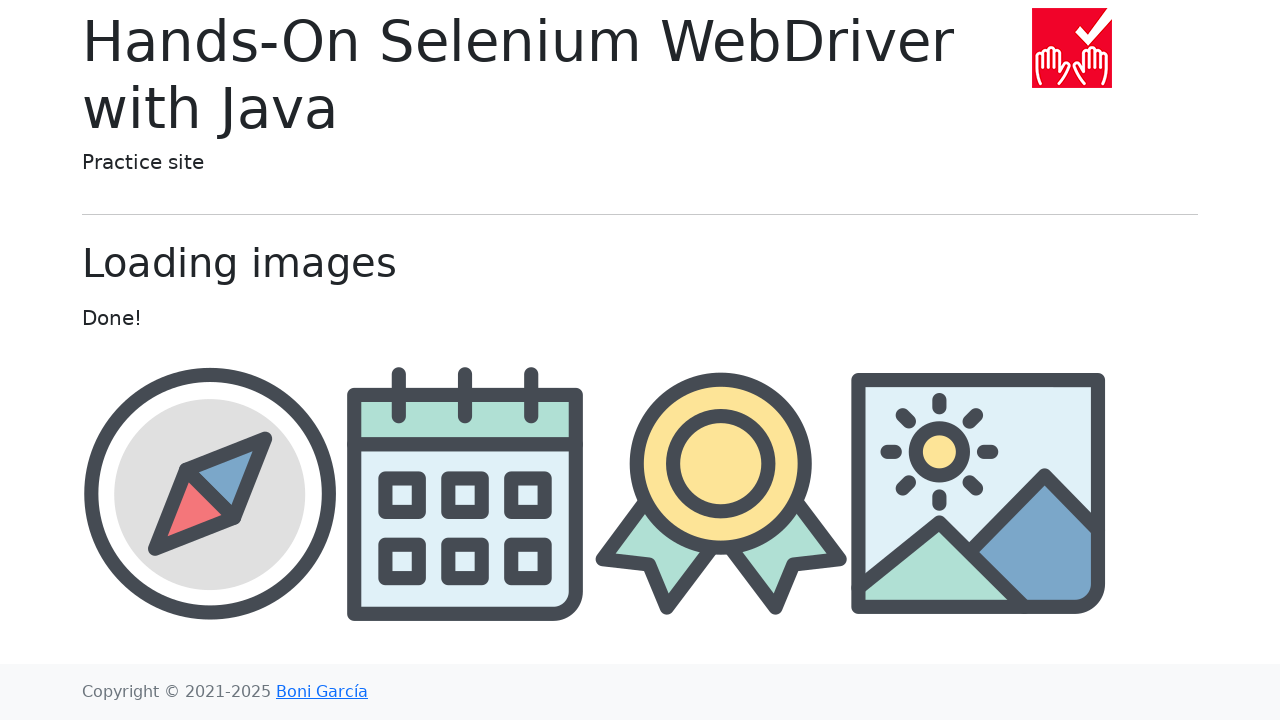

Located award image element with ID 'award'
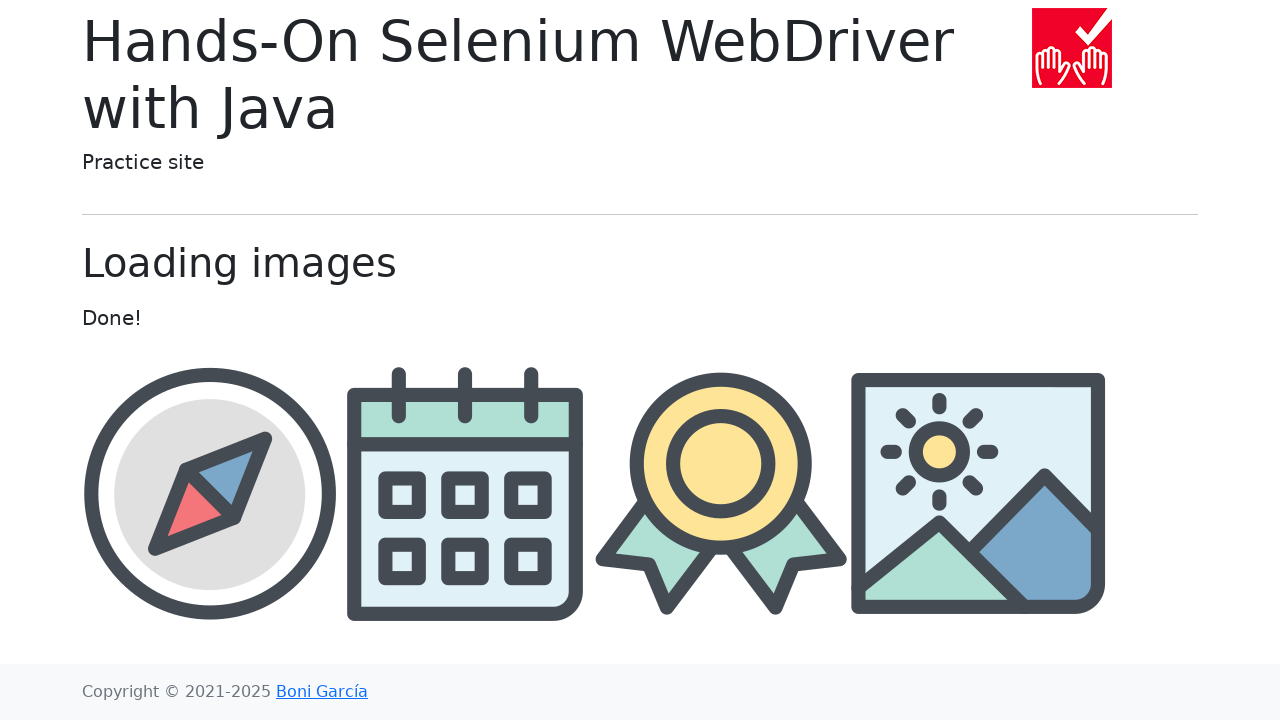

Award image element is now visible
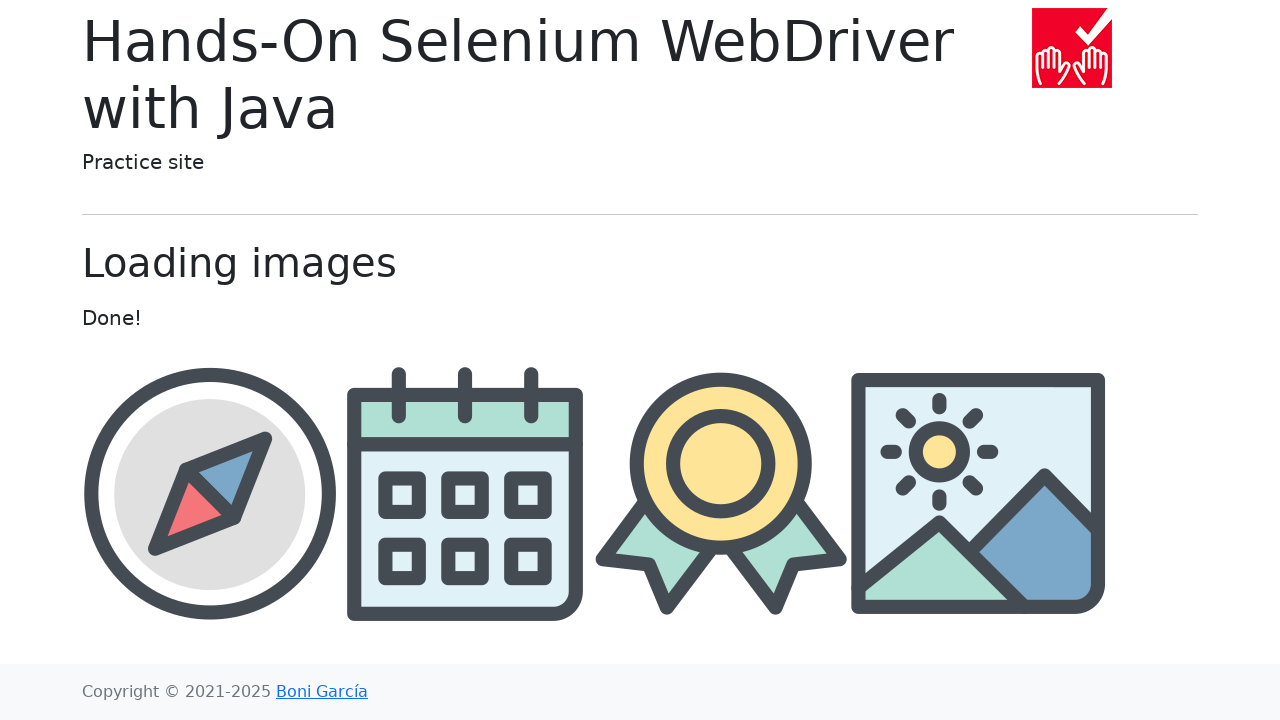

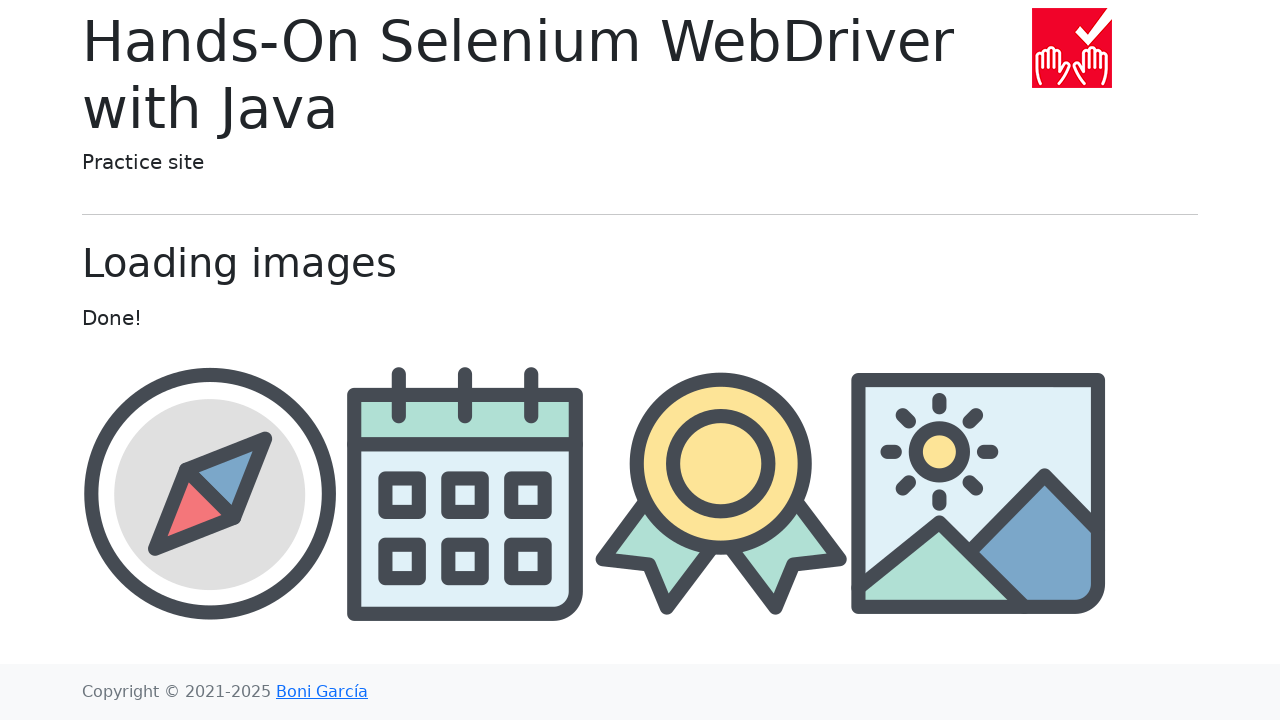